Tests DuckDuckGo search functionality by entering a search query "Oxygen" and pressing Enter to submit (same test as Chrome, different browser in original)

Starting URL: https://duckduckgo.com/

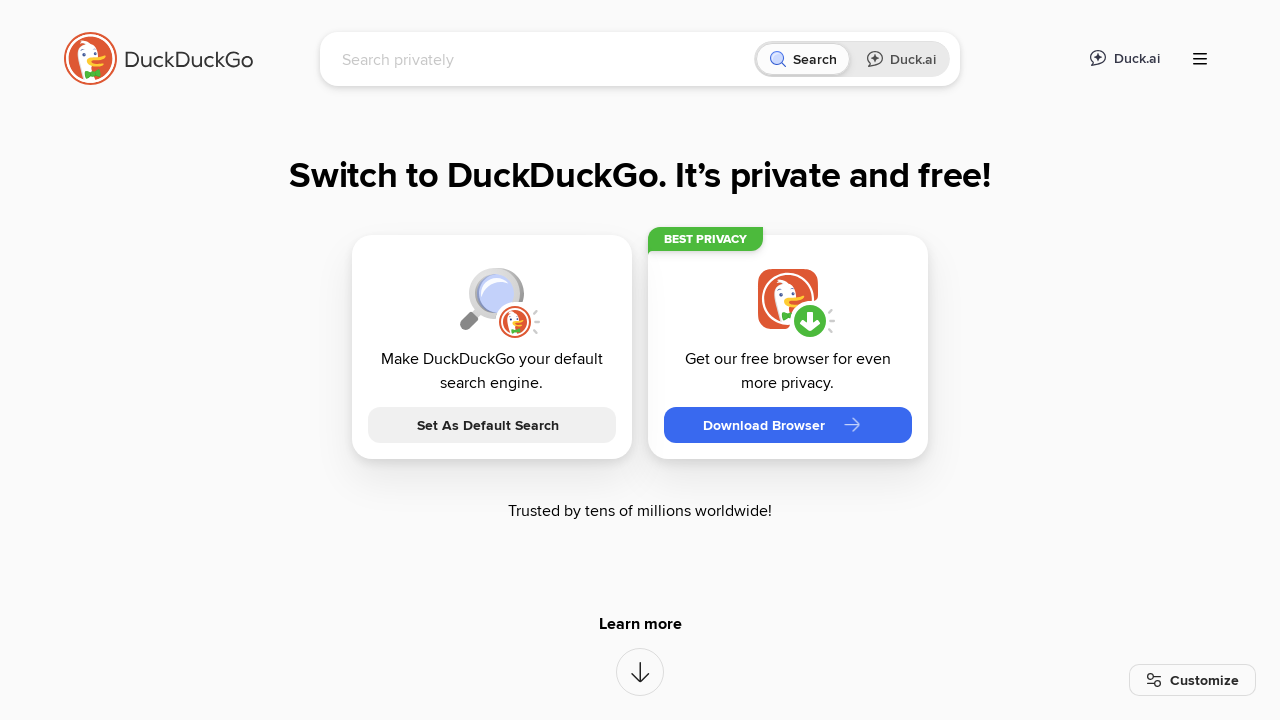

Filled search input with 'Oxygen' on input[name='q']
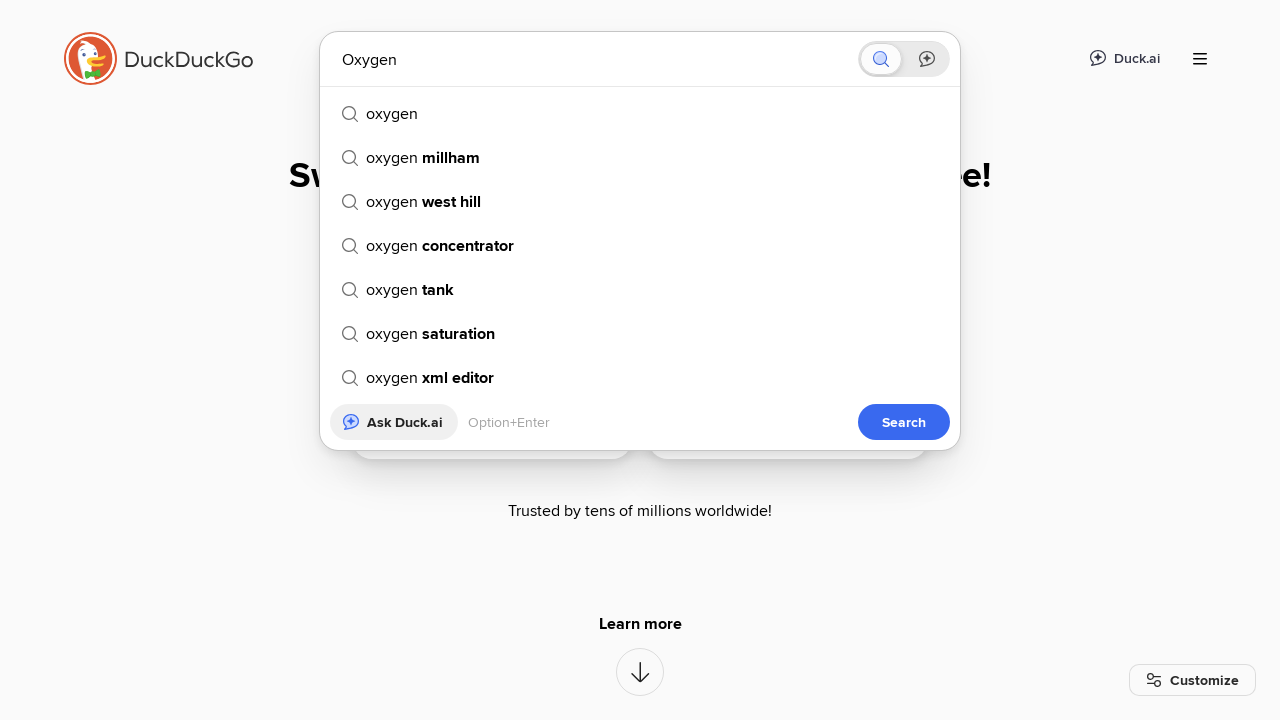

Pressed Enter to submit search query on input[name='q']
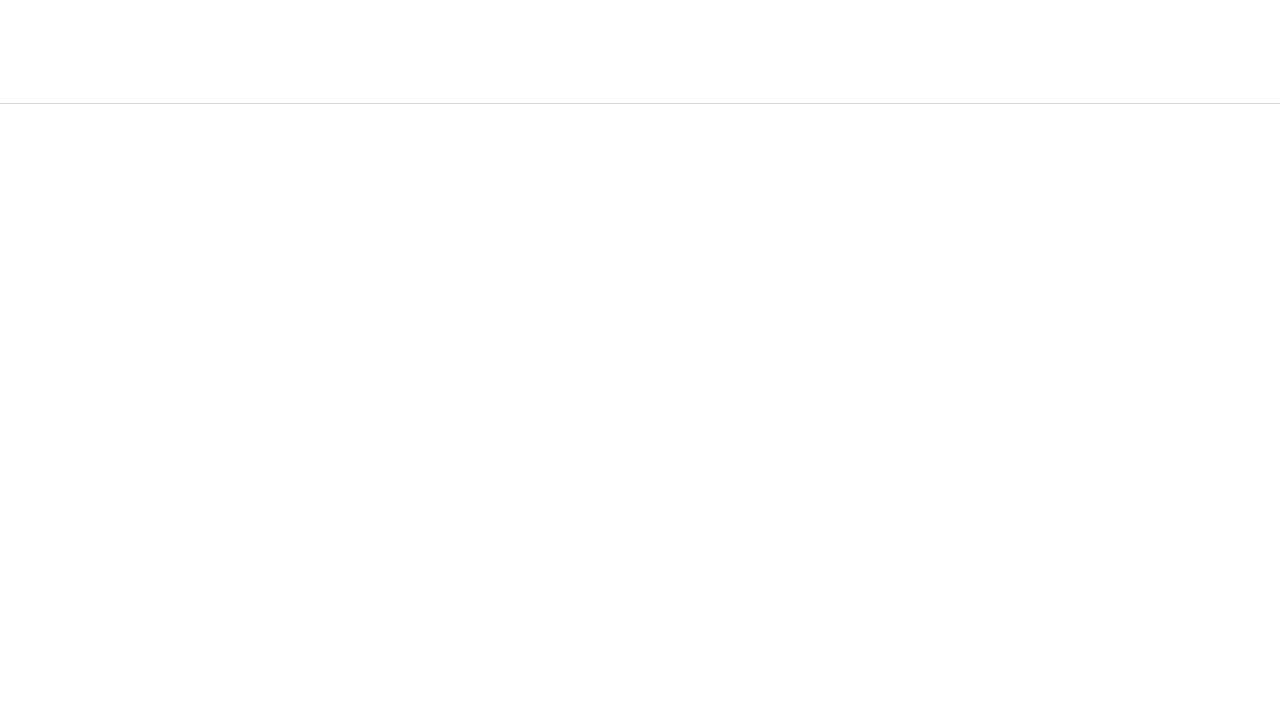

Waited for search results to load (networkidle)
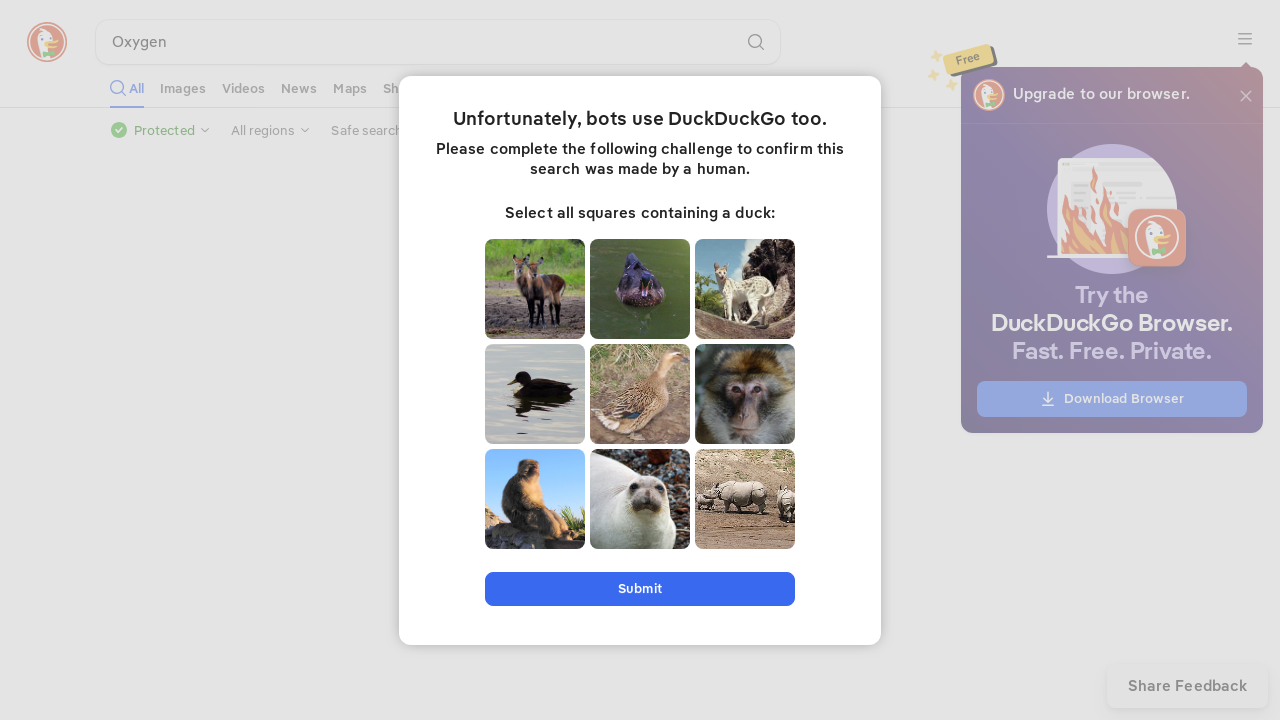

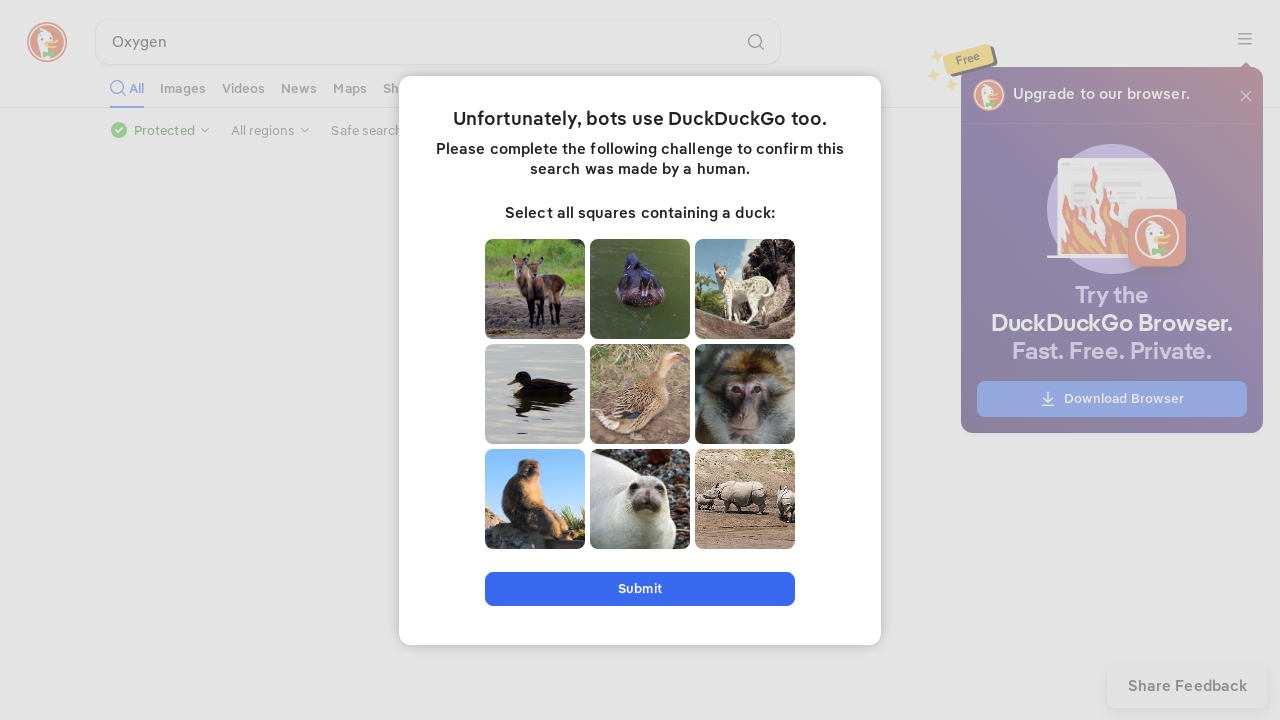